Clicks a button that opens a new window, switches to it, reads a mathematical value, calculates the result using a formula, and submits the answer

Starting URL: http://suninjuly.github.io/redirect_accept.html

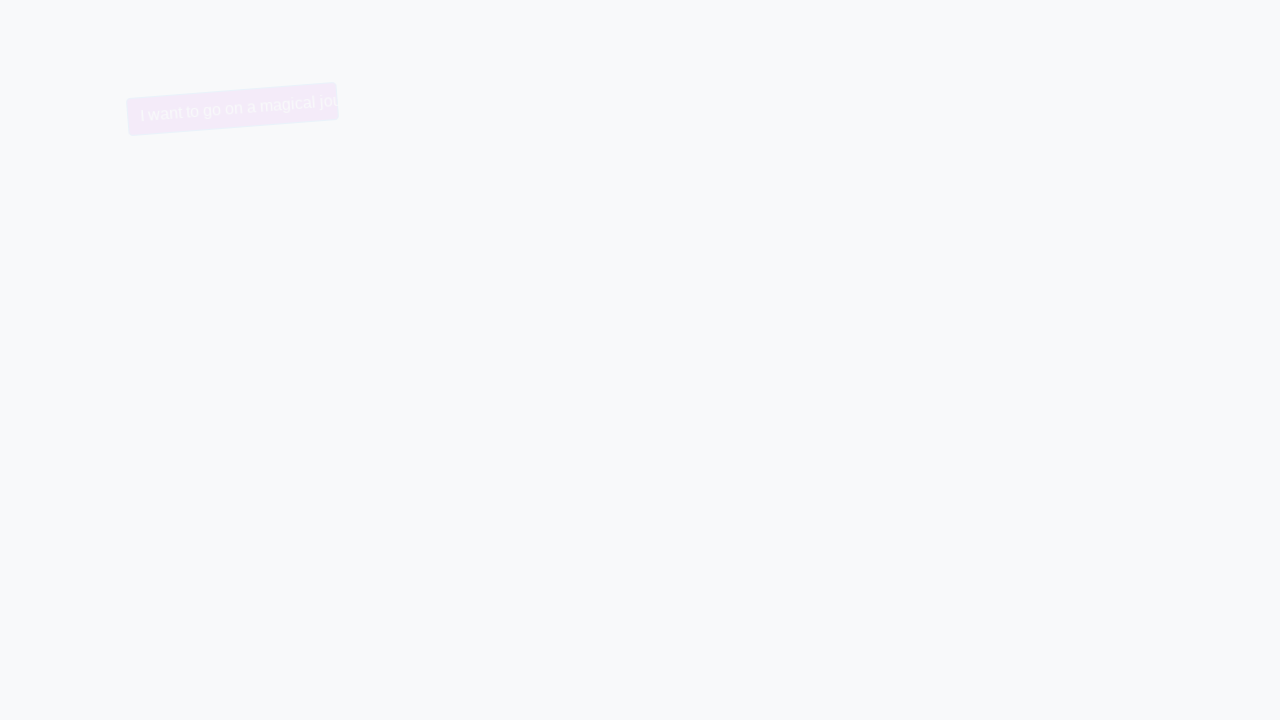

Clicked button to open new window at (215, 109) on .trollface
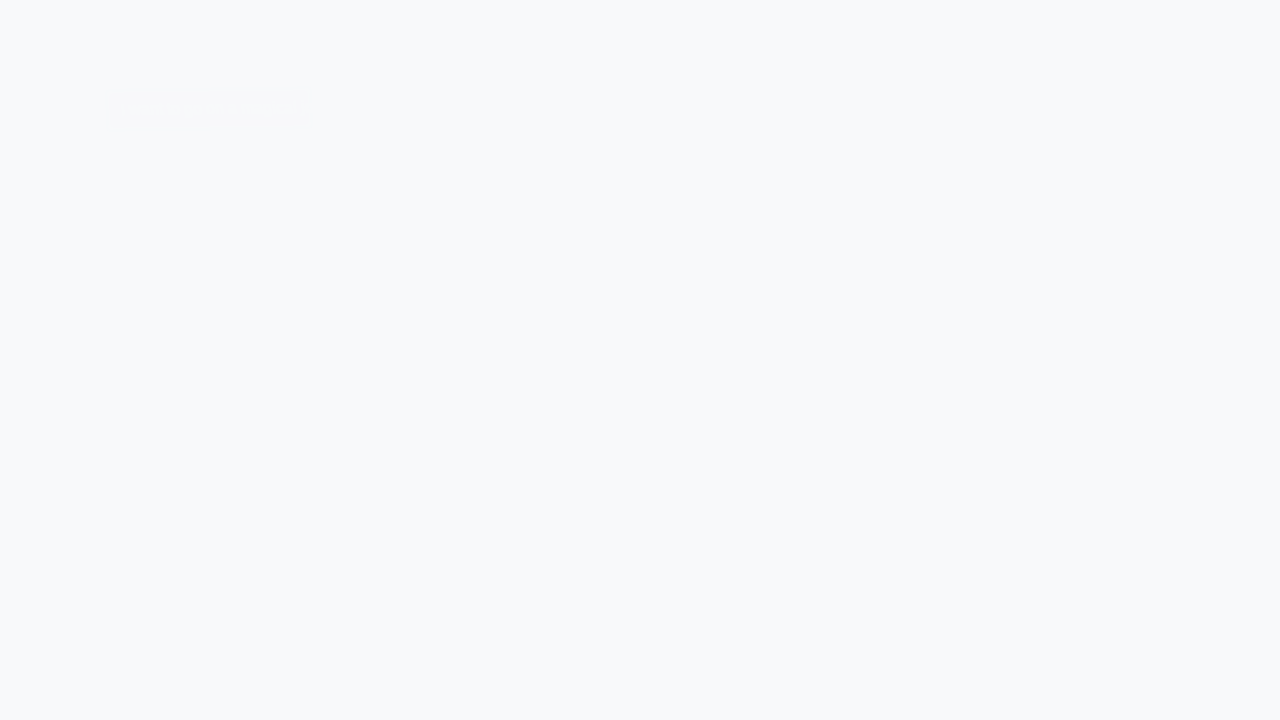

Waited for new tab to open
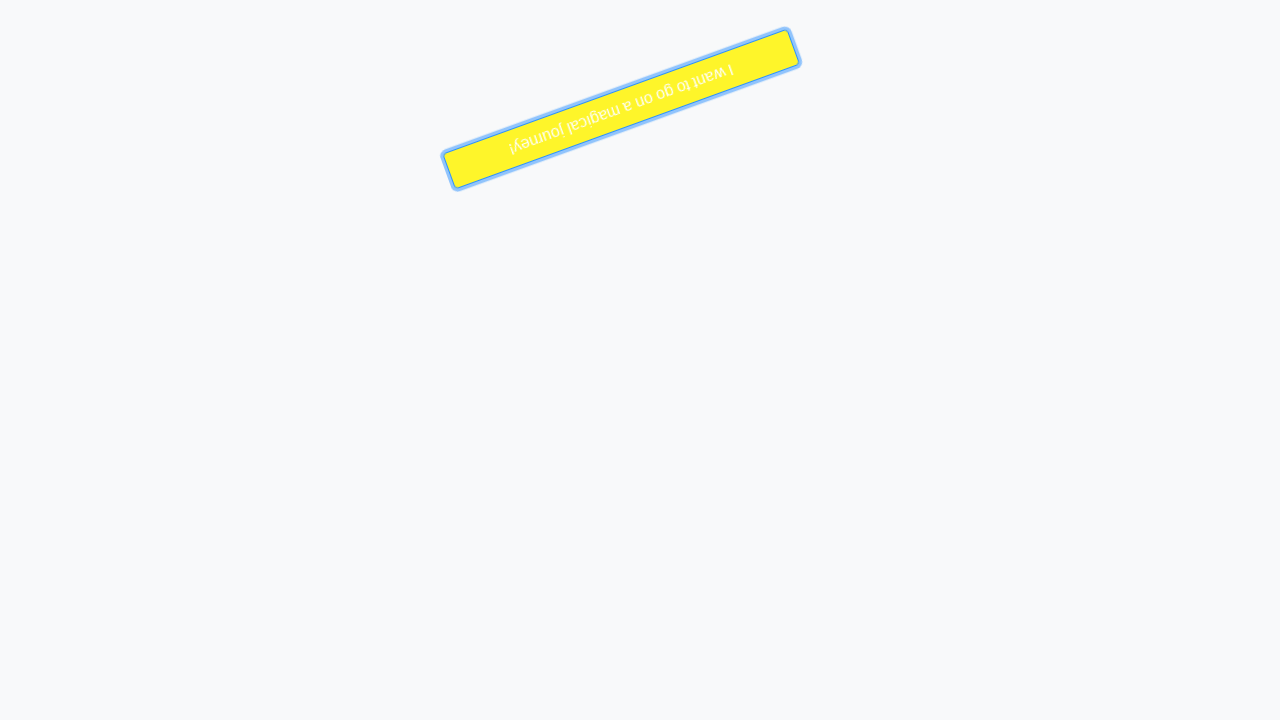

Switched to new window/tab
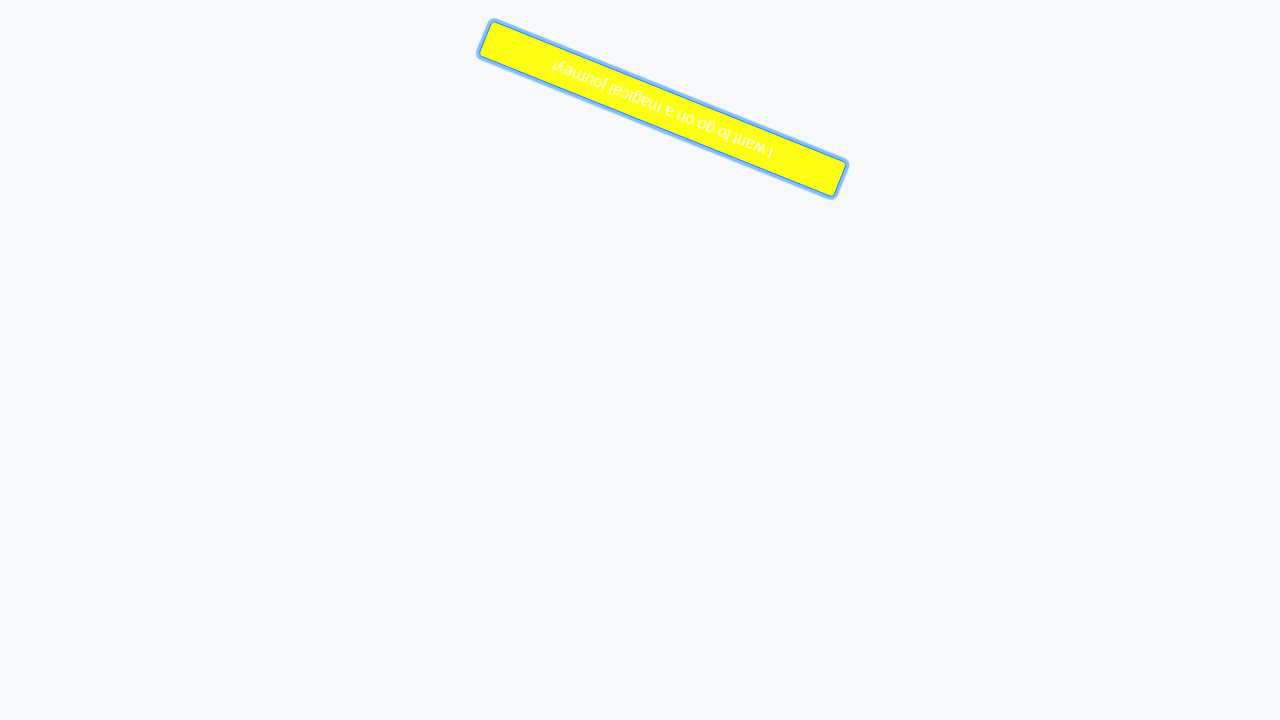

Read mathematical value from new page: 984
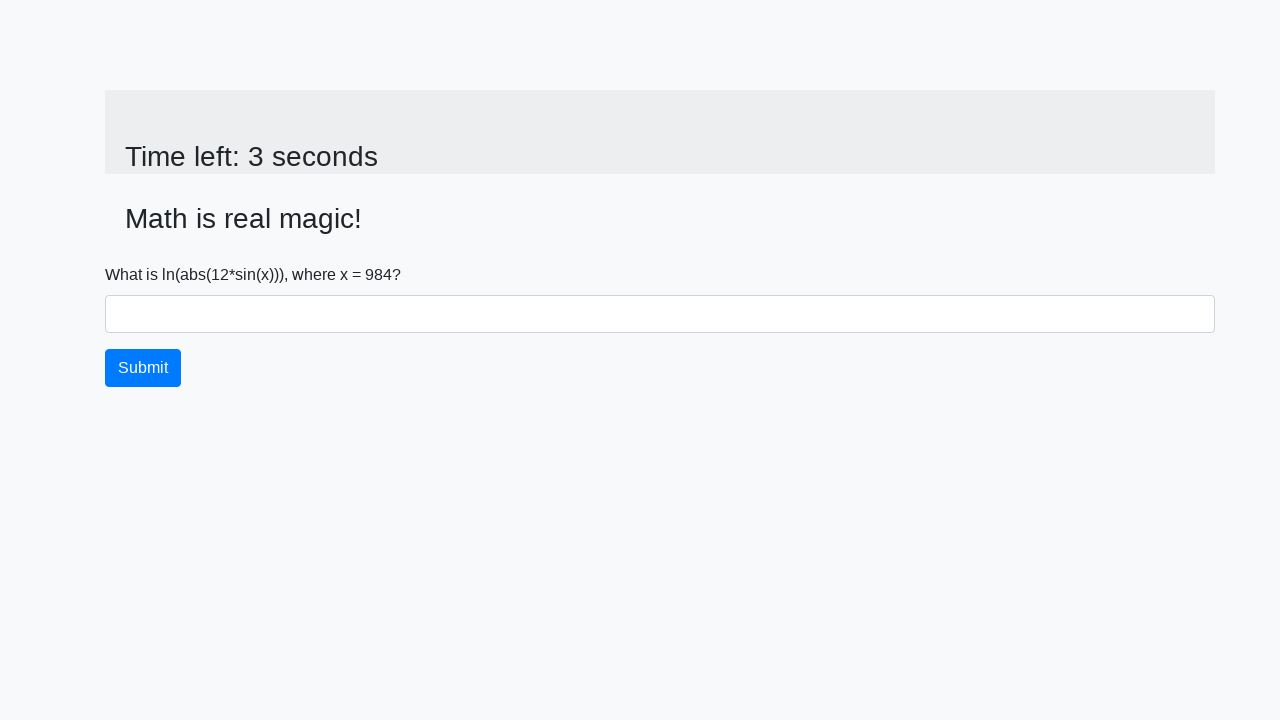

Filled answer field with calculated result: 2.0228048860708125 on #answer
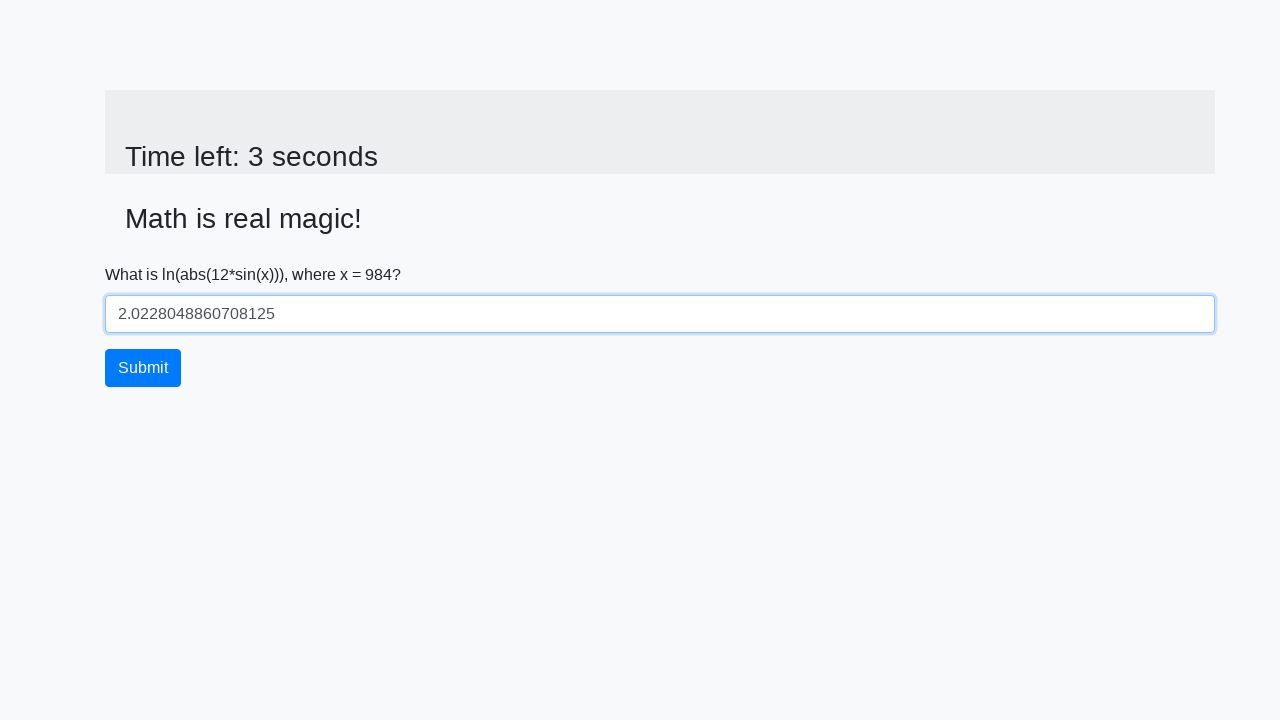

Clicked submit button to submit answer at (143, 368) on .btn
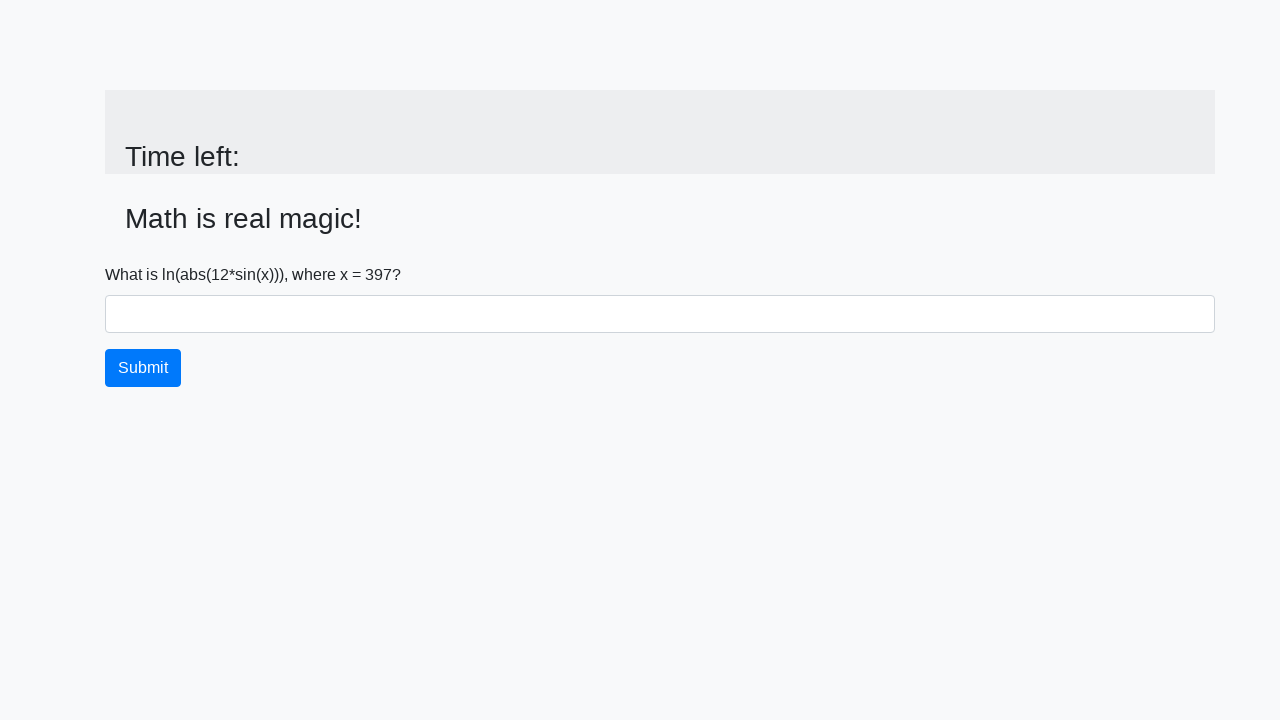

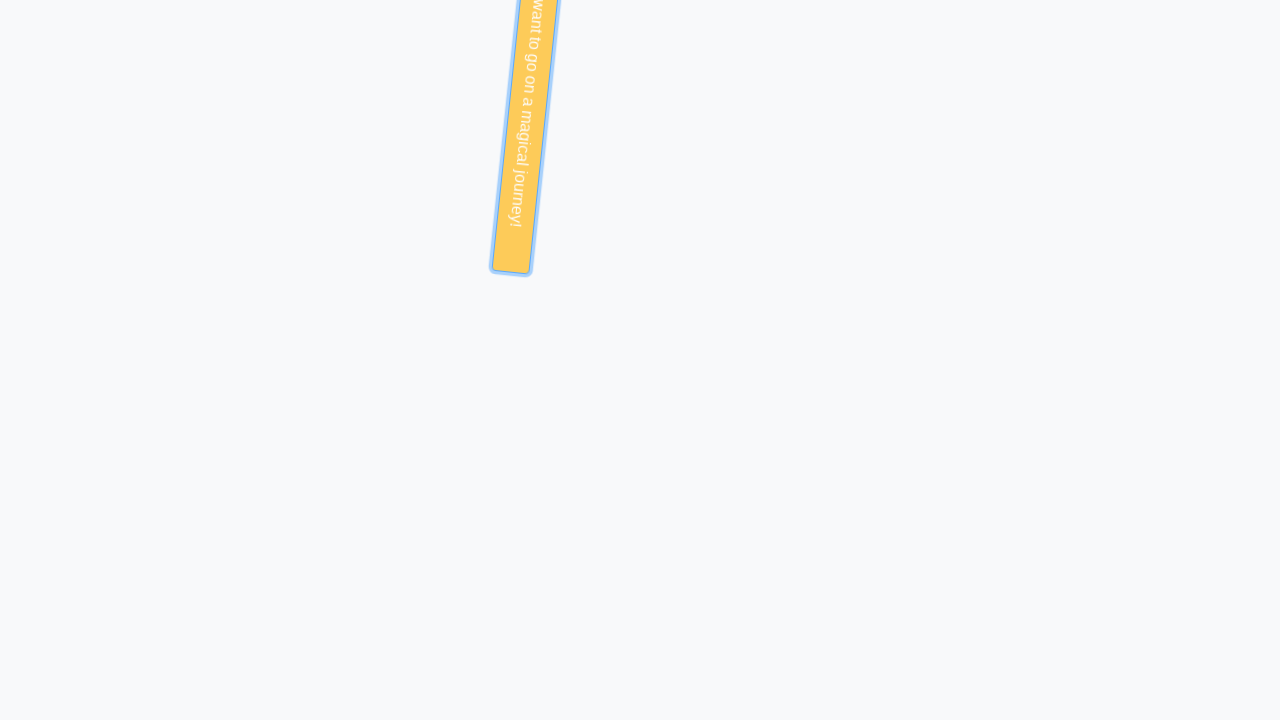